Tests opening a new browser window by clicking a link and verifying that a new window handle is created

Starting URL: https://the-internet.herokuapp.com/windows

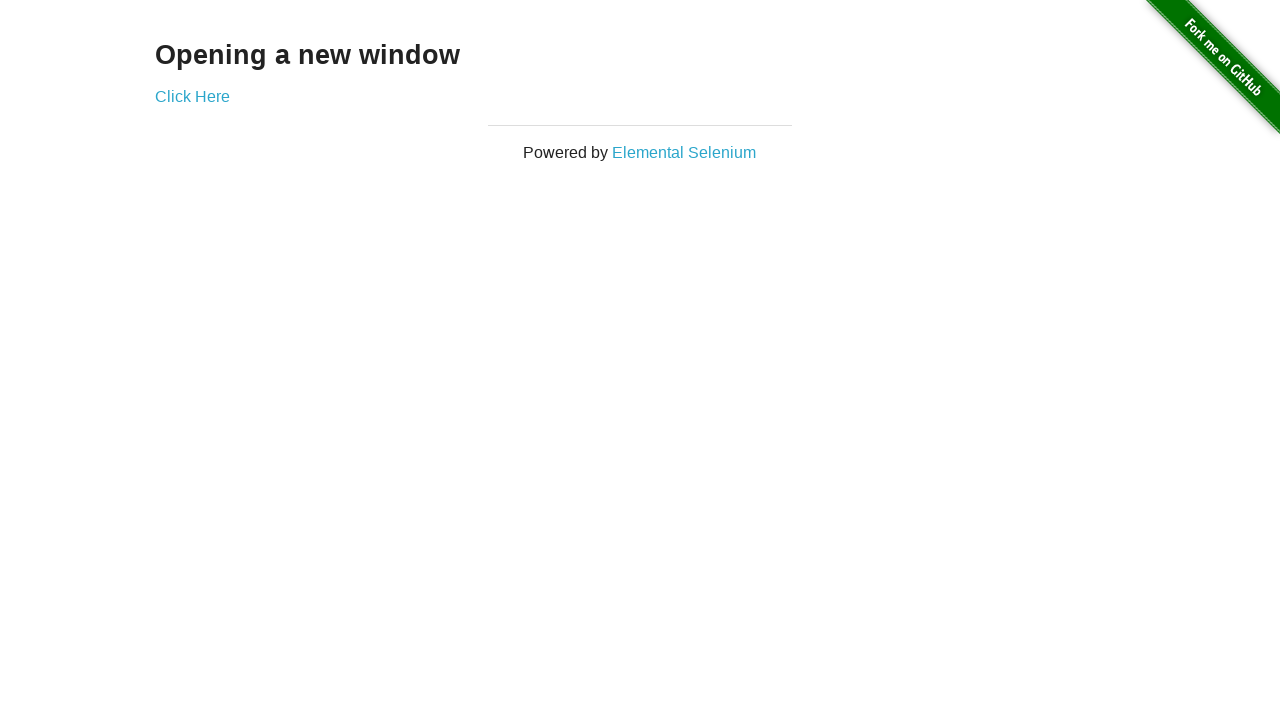

Clicked link to open new window/tab at (192, 96) on xpath=//*[@id="content"]/div/a
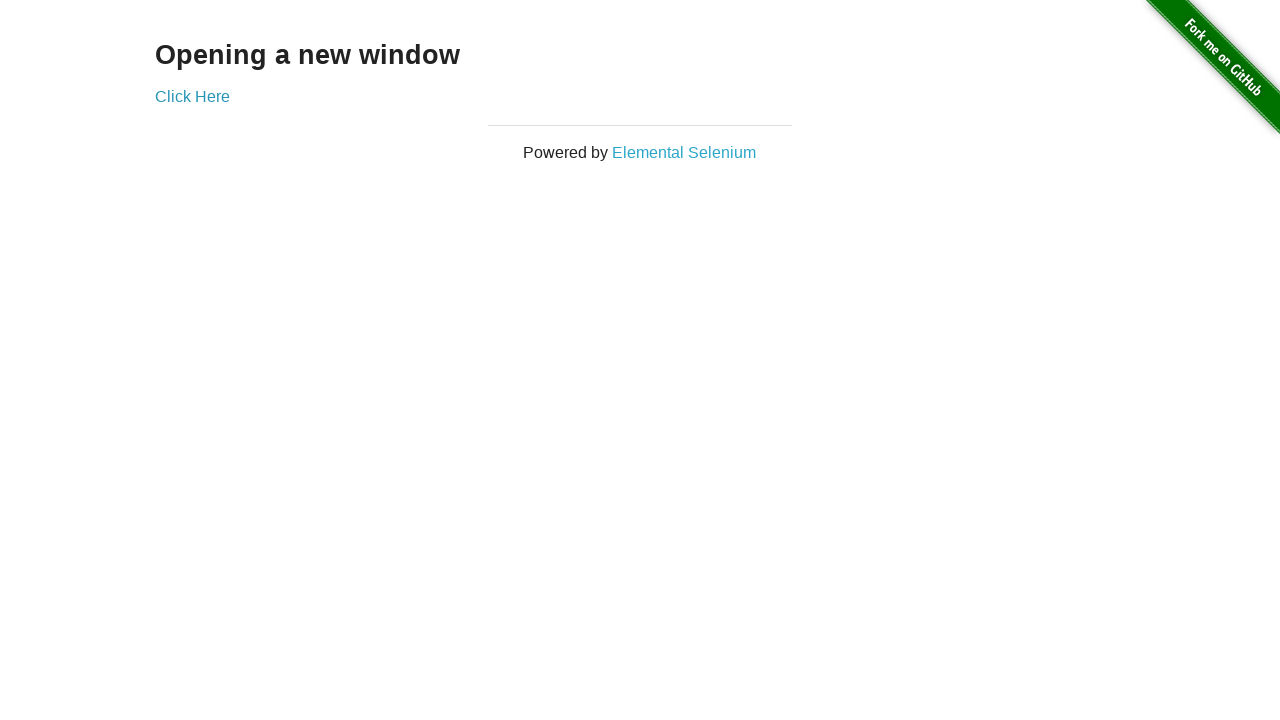

New page/tab opened and captured
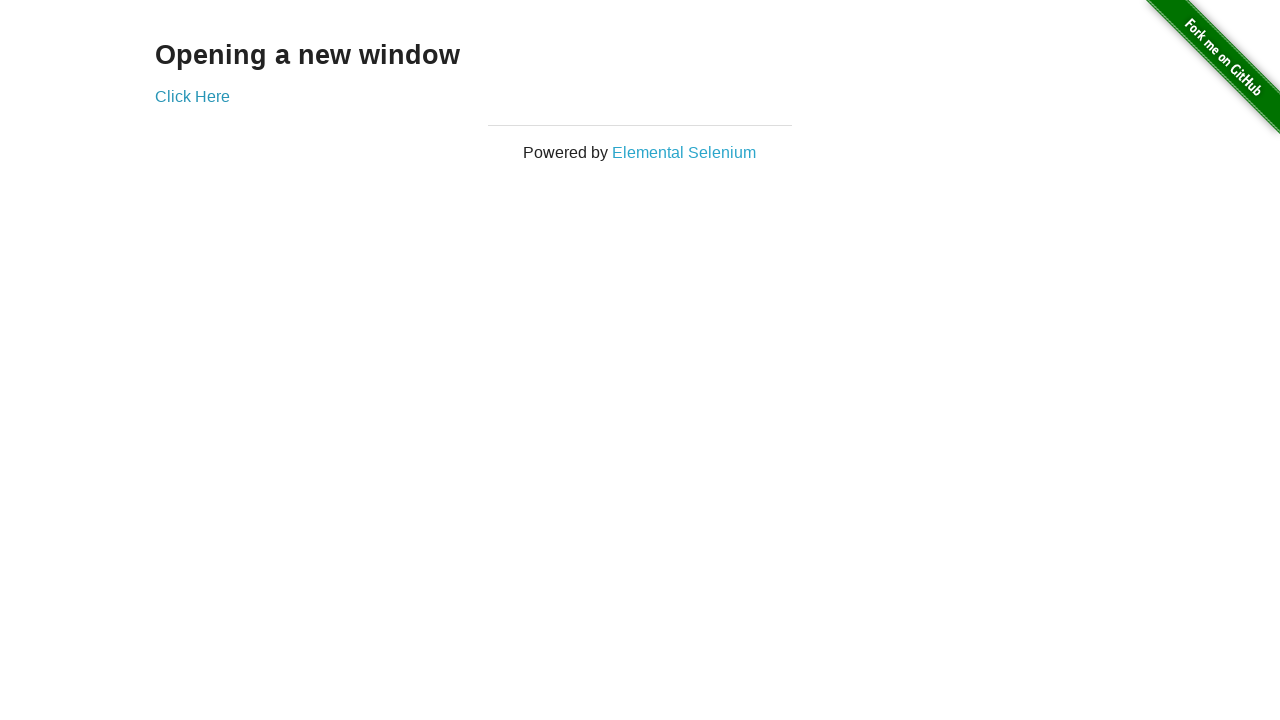

New page finished loading
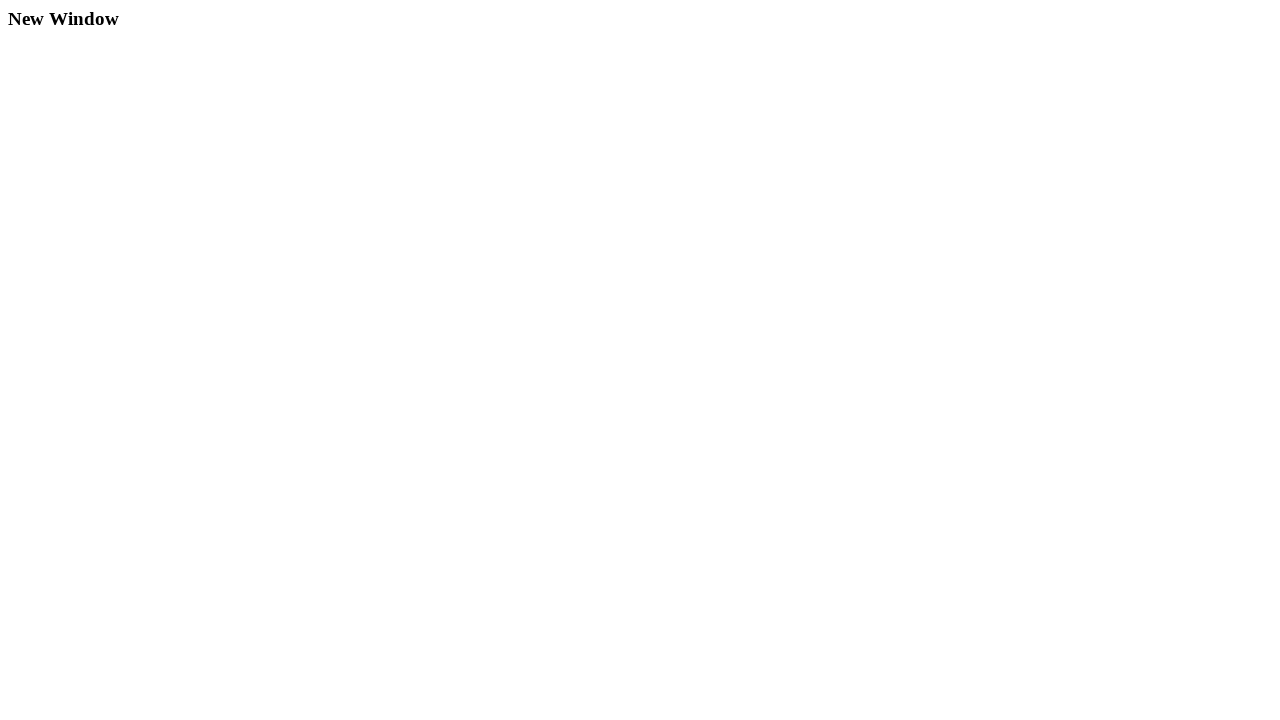

Retrieved list of all open pages
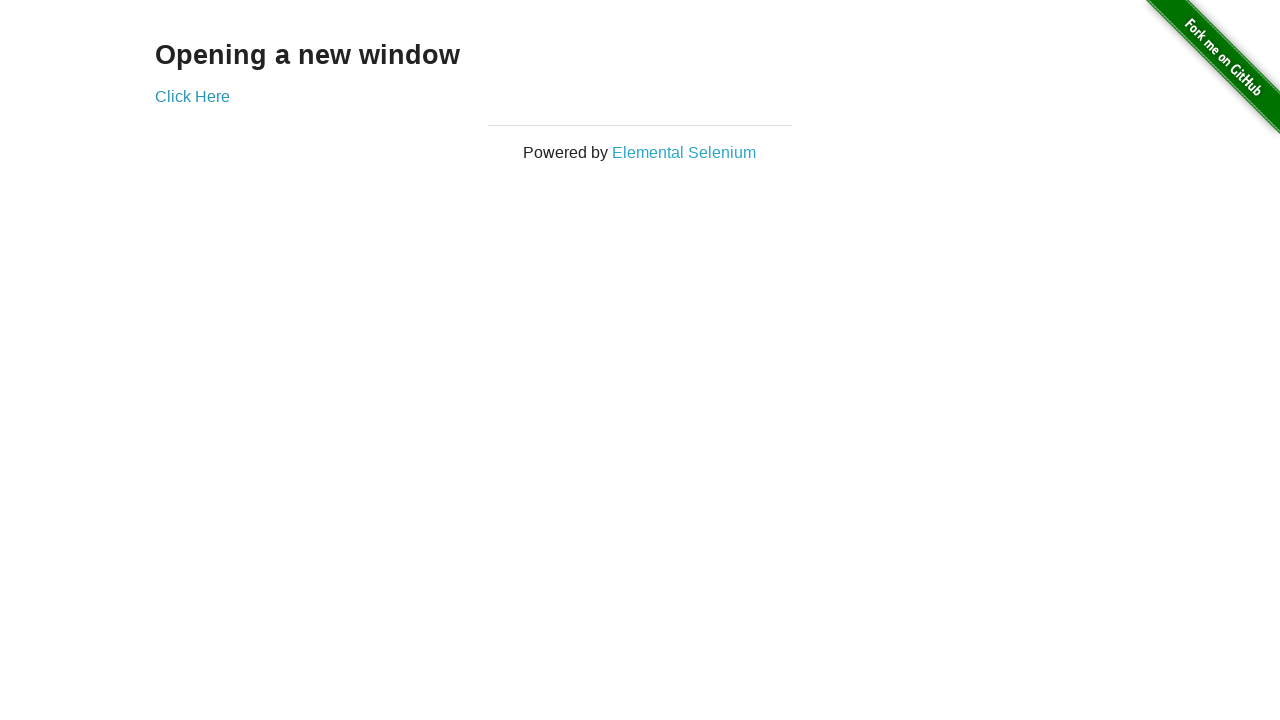

Verified that new window/tab was successfully opened - multiple pages detected
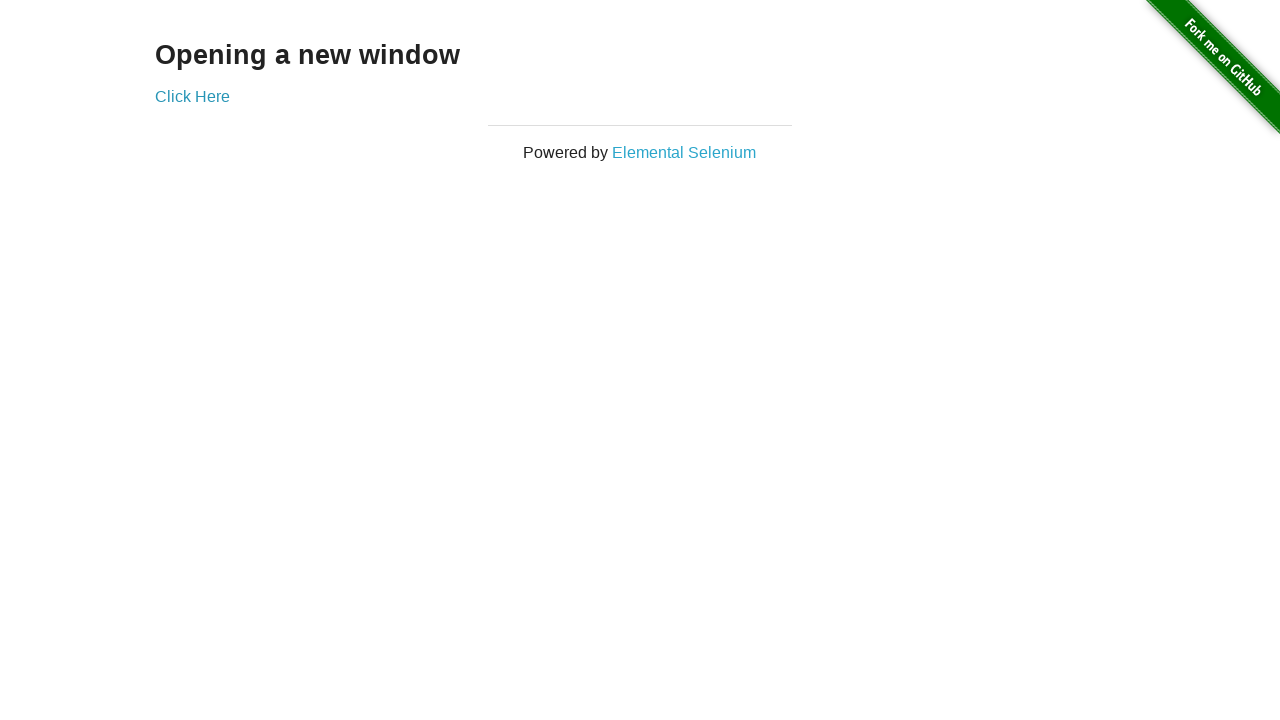

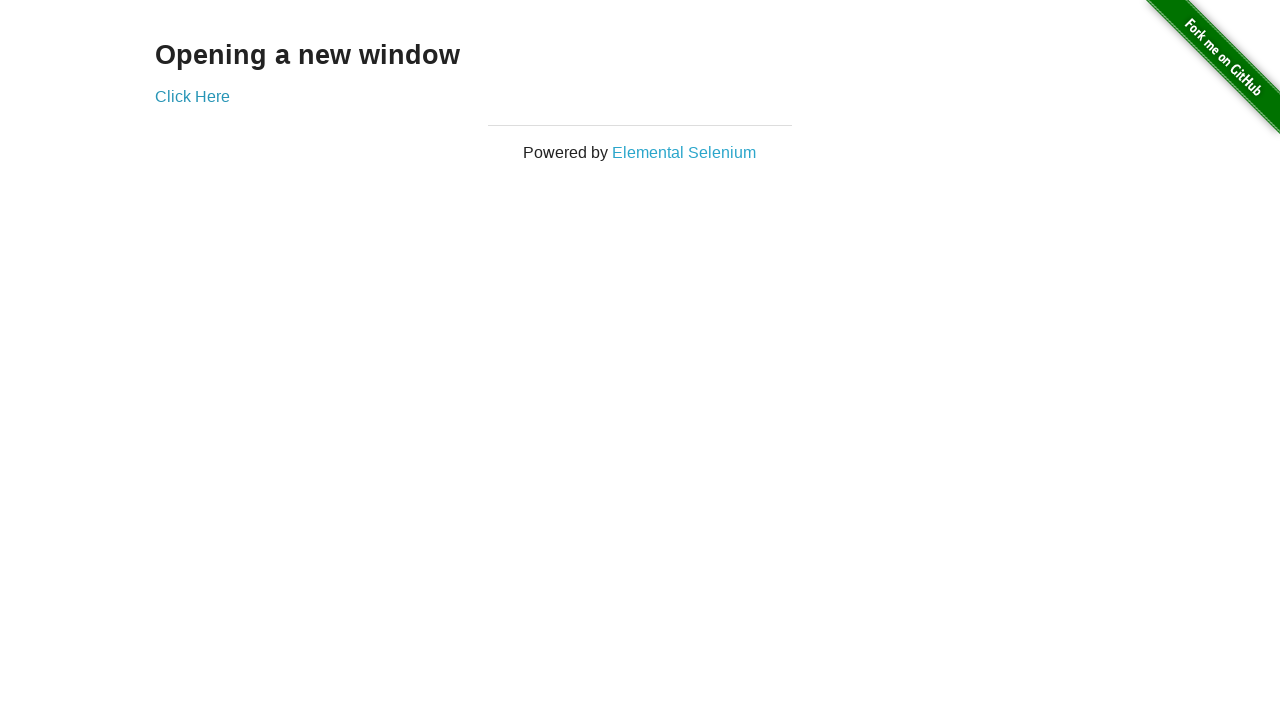